Tests scrolling to a textarea element using JavaScript executor, then clears the textarea and enters text into it

Starting URL: https://manos.malihu.gr/repository/custom-scrollbar/demo/examples/complete_examples.html

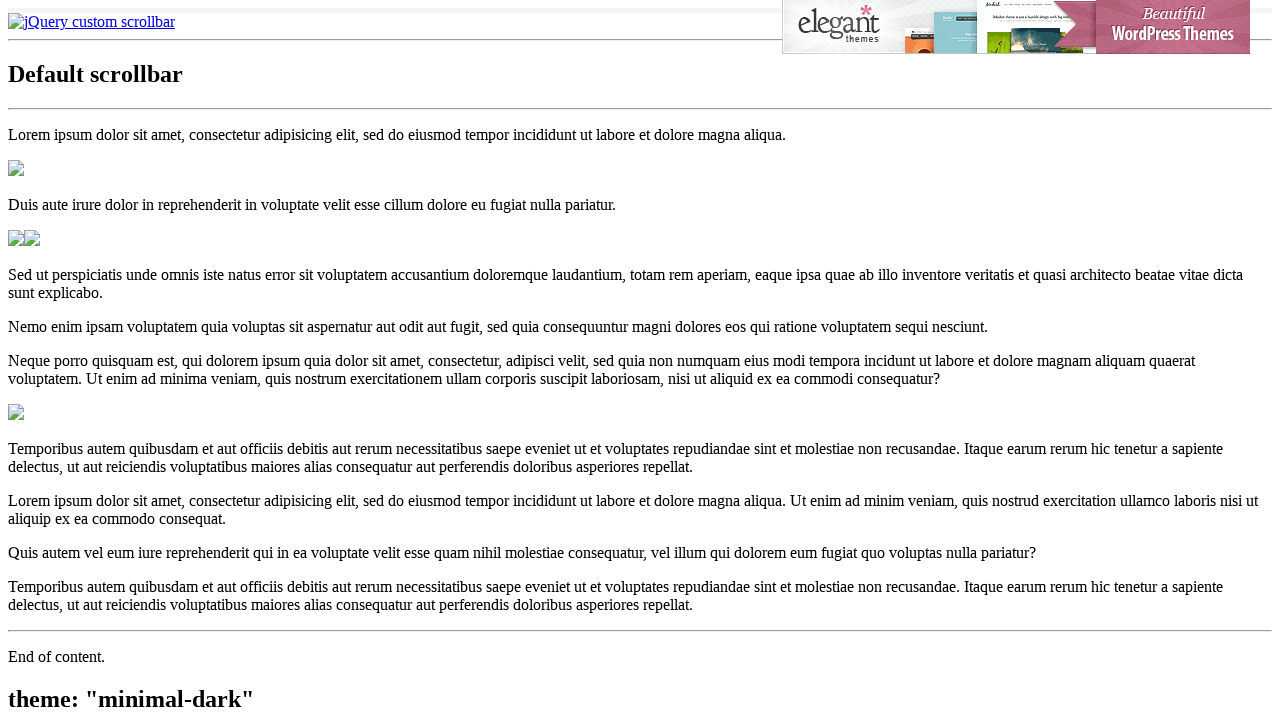

Waited 5000ms for page to load
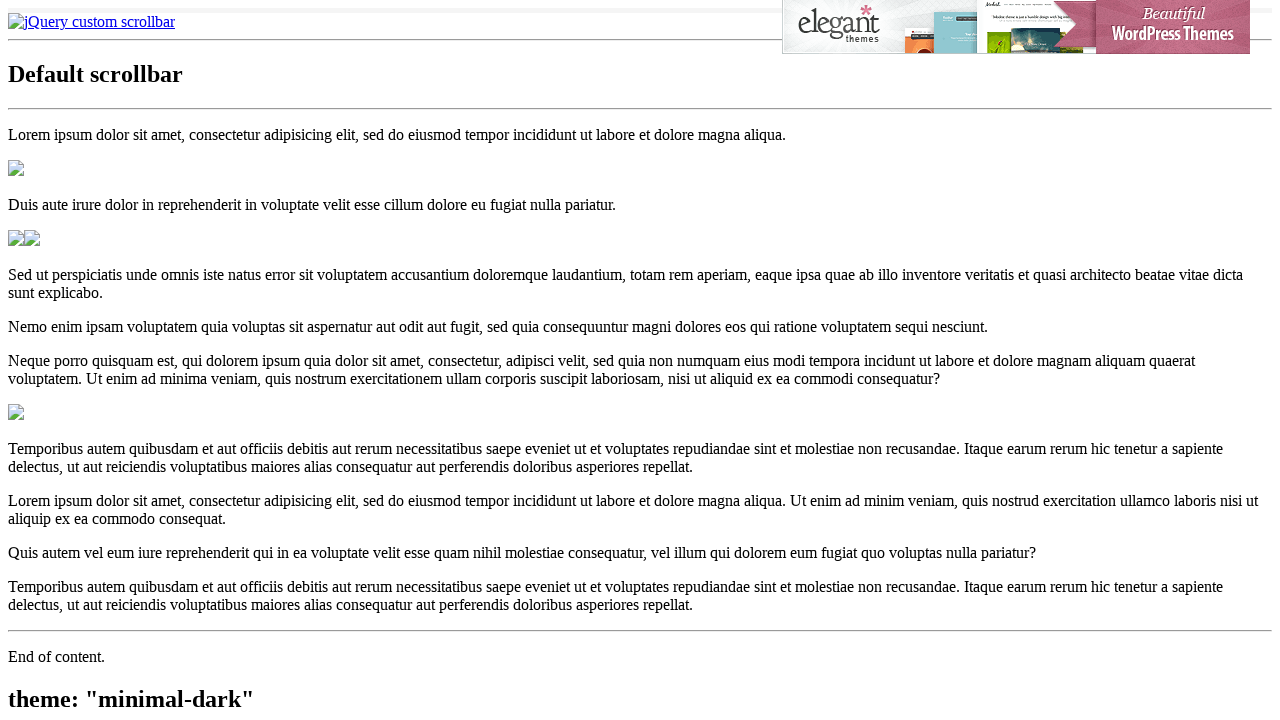

Located first textarea element
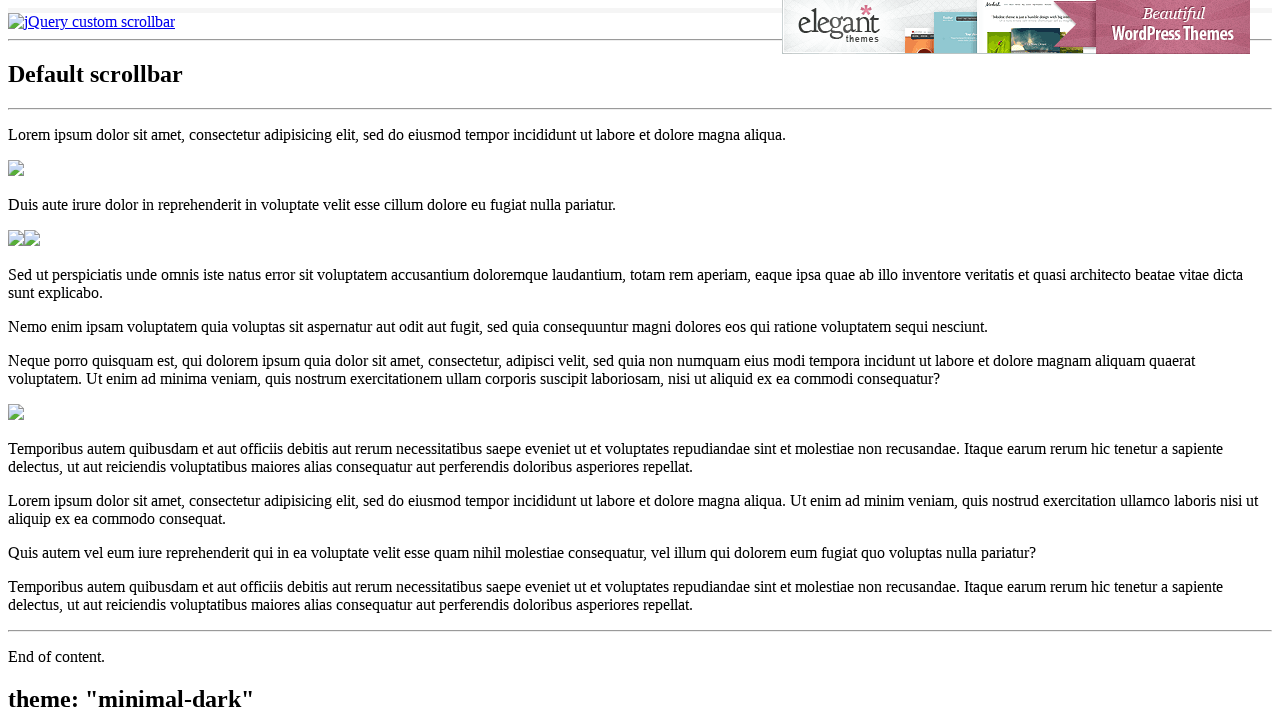

Scrolled textarea into view using JavaScript executor
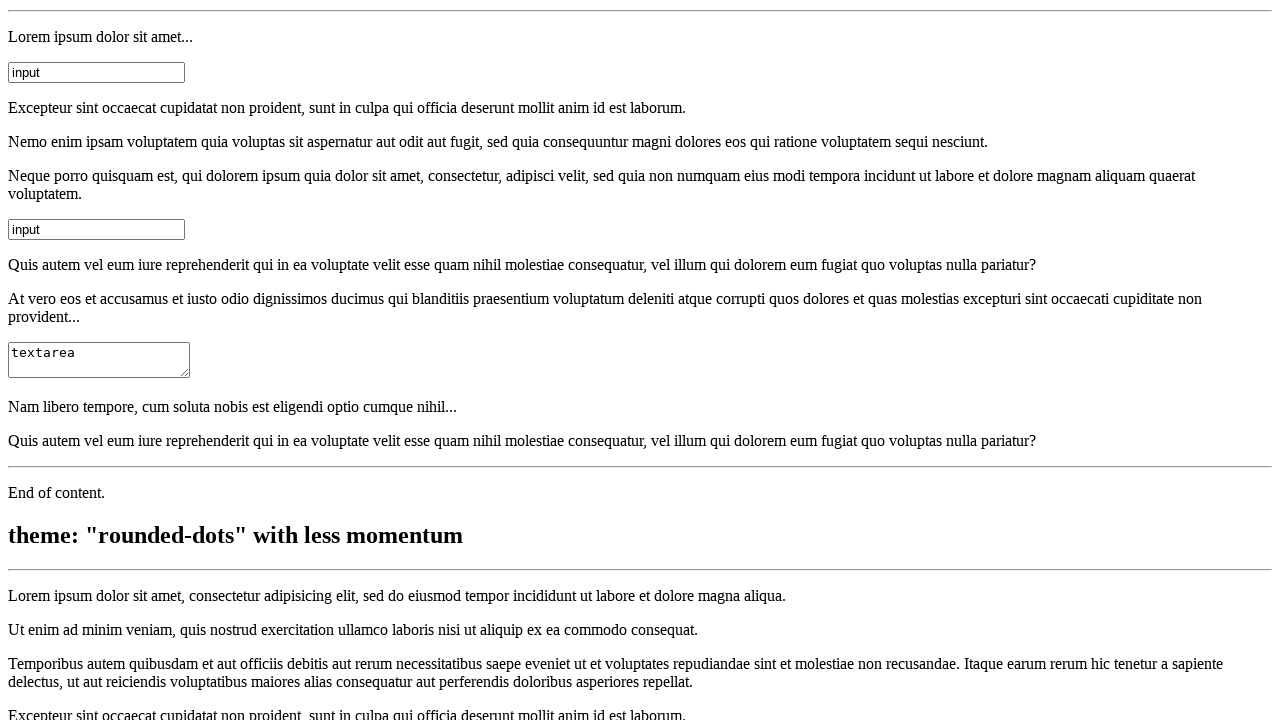

Cleared textarea content on xpath=//textarea >> nth=0
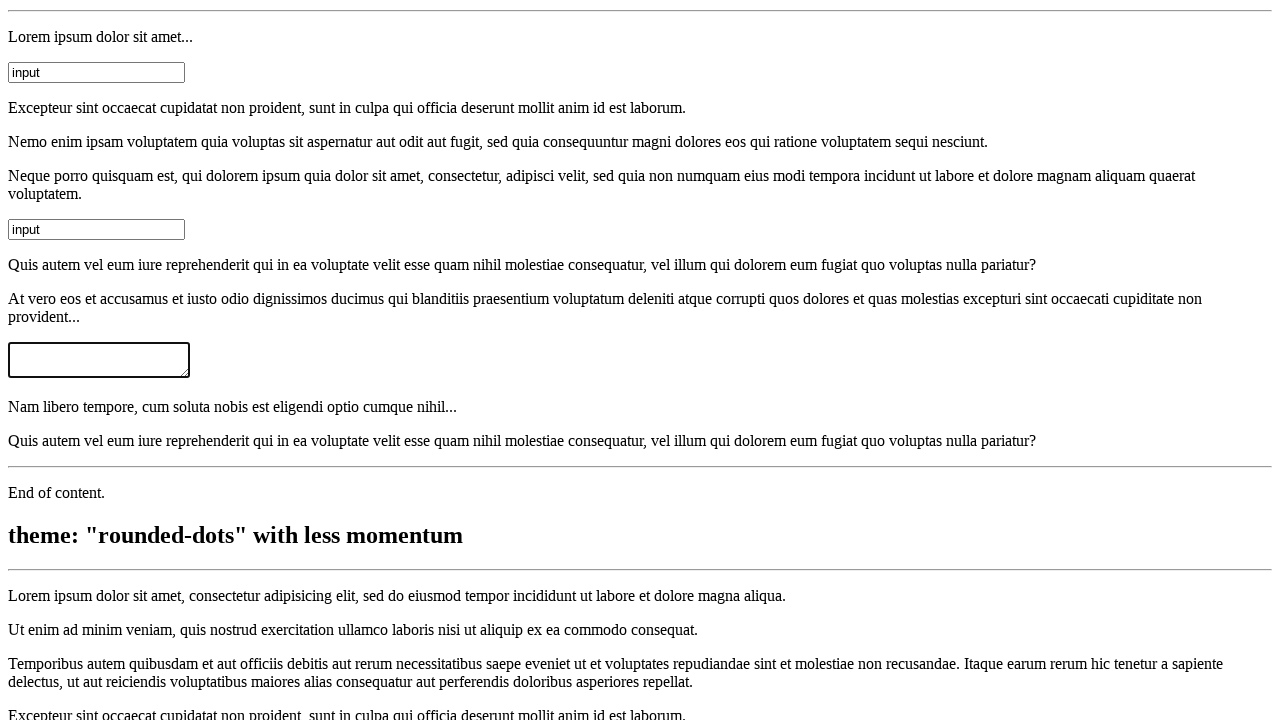

Waited 5000ms after clearing textarea
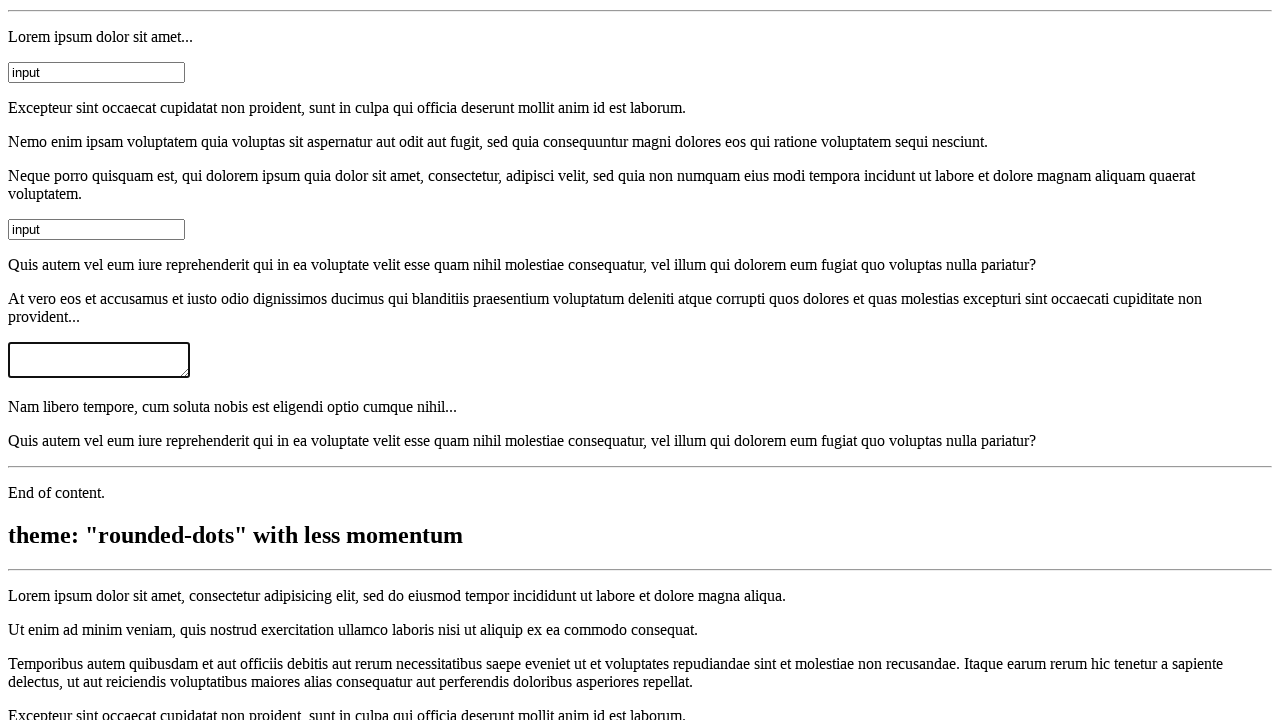

Entered text 'swapnil' into textarea on xpath=//textarea >> nth=0
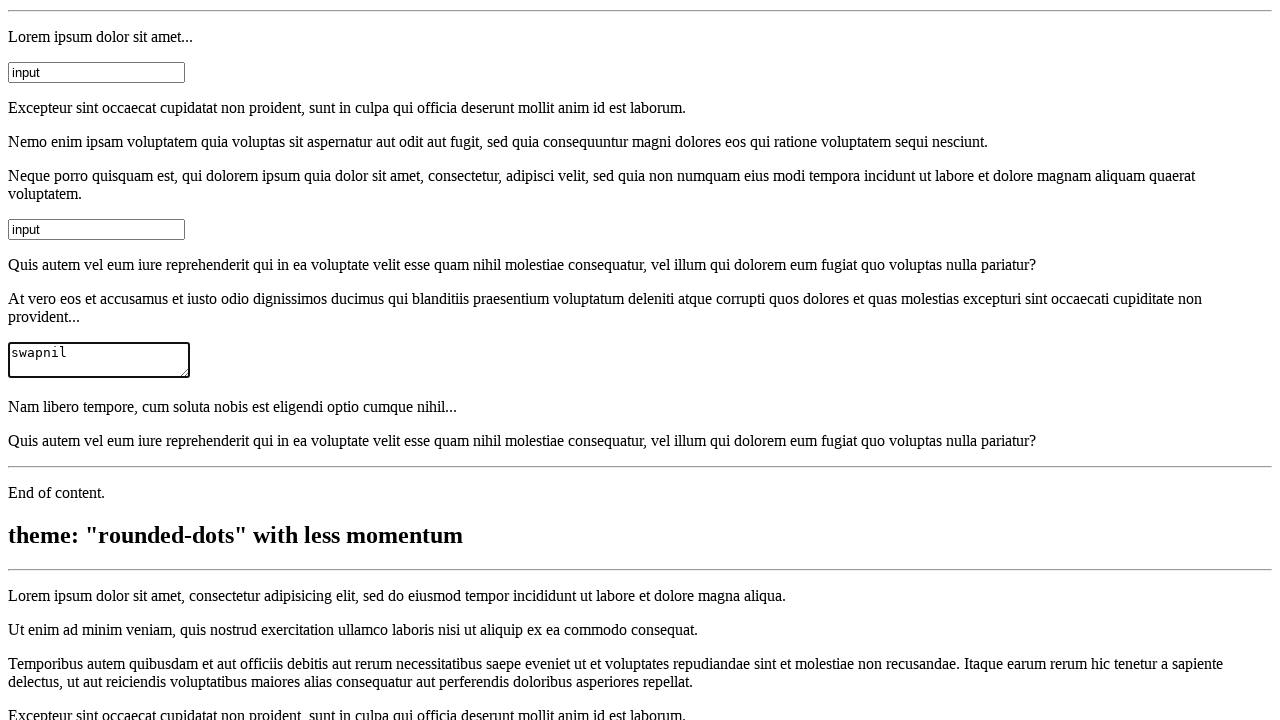

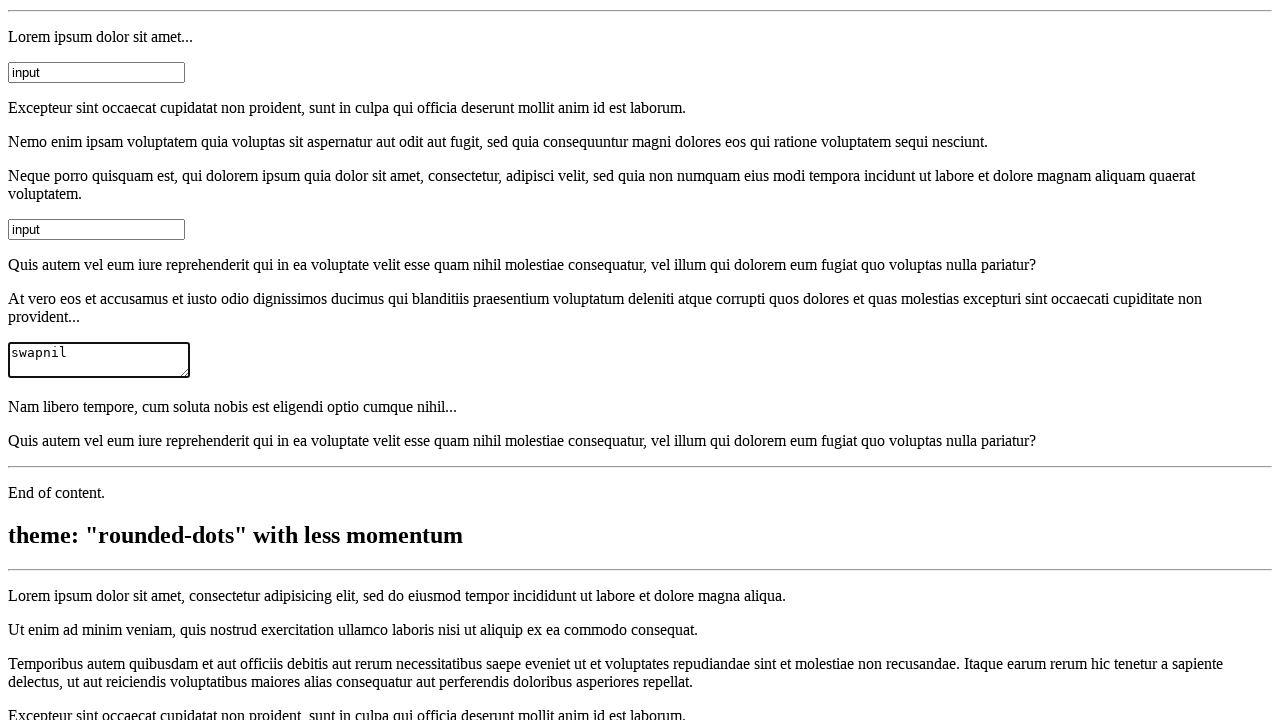